Tests mouse drag-and-drop interactions on a jQuery UI price range slider by dragging the minimum slider to the right and the maximum slider to the left to adjust the price range.

Starting URL: https://www.jqueryscript.net/demo/Price-Range-Slider-jQuery-UI/

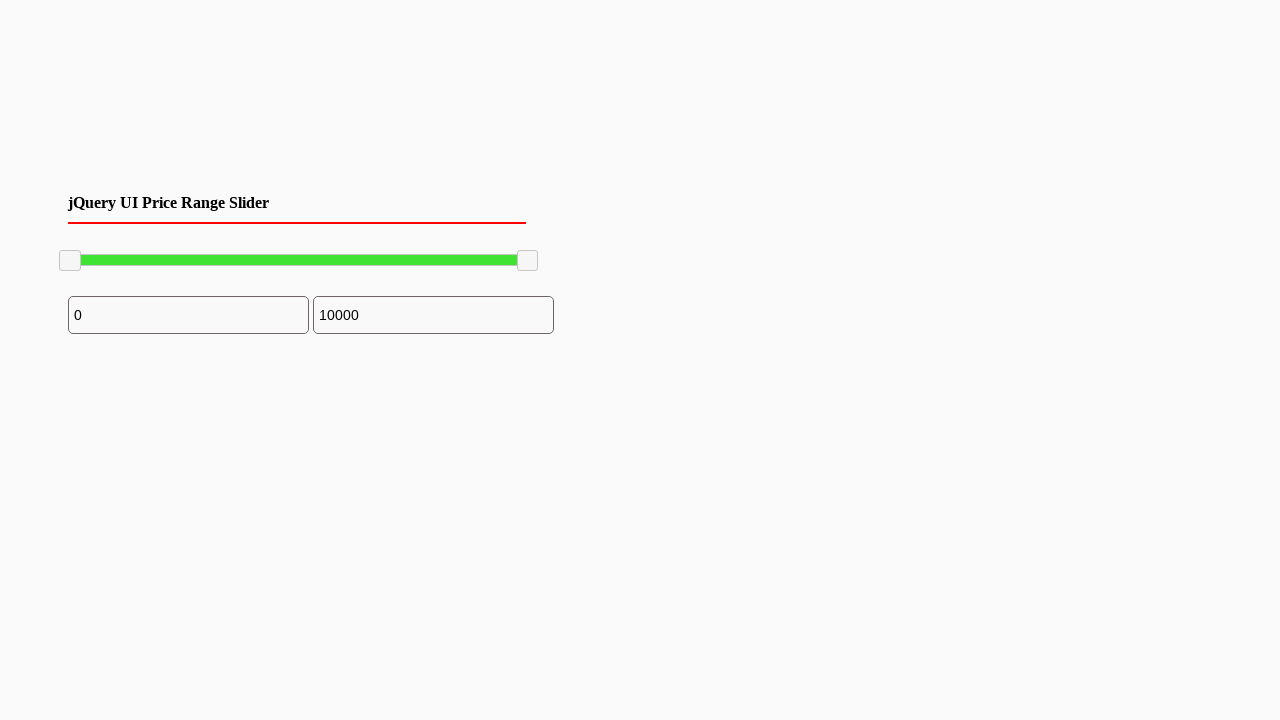

Waited for slider element to load
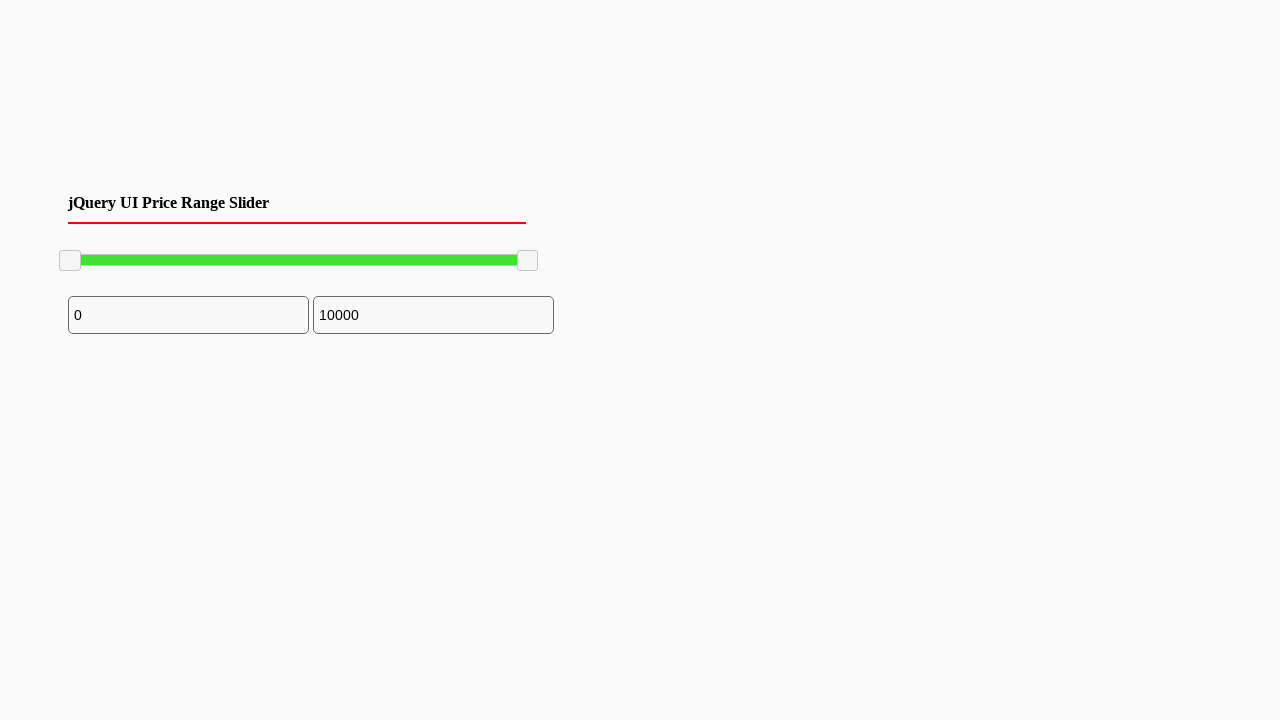

Located minimum price slider element
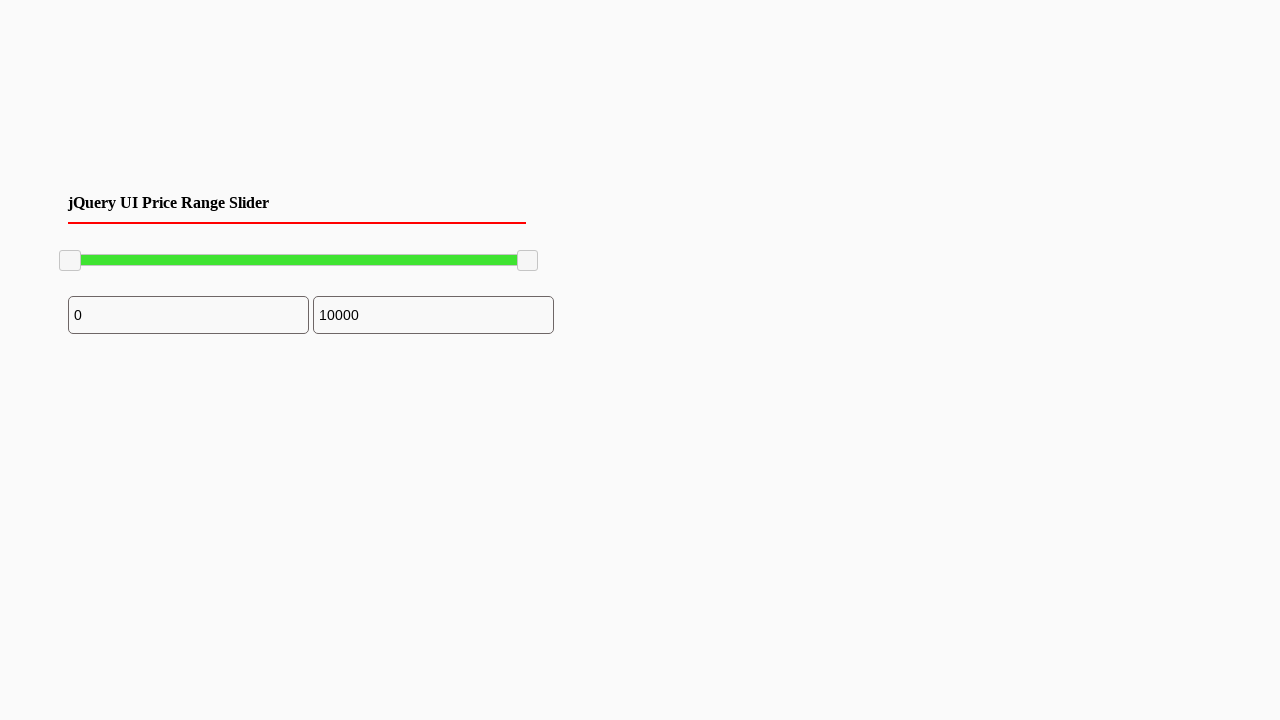

Retrieved bounding box of minimum slider
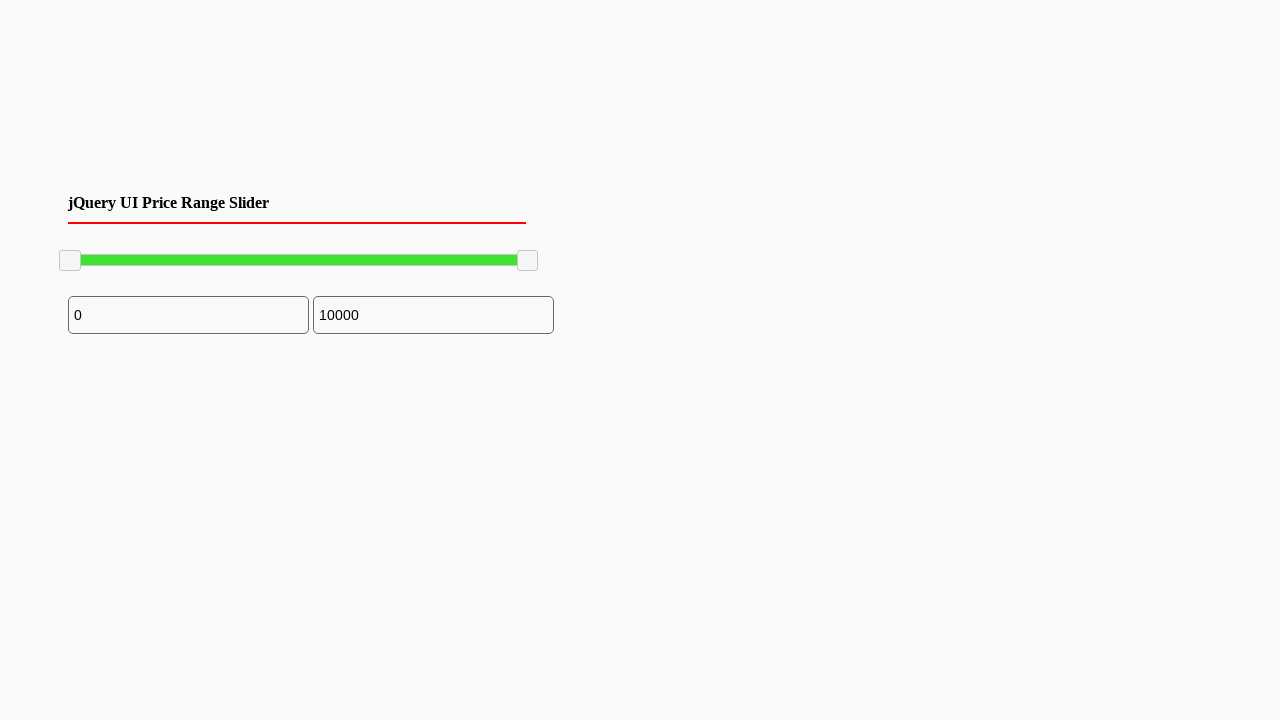

Moved mouse to center of minimum slider at (70, 261)
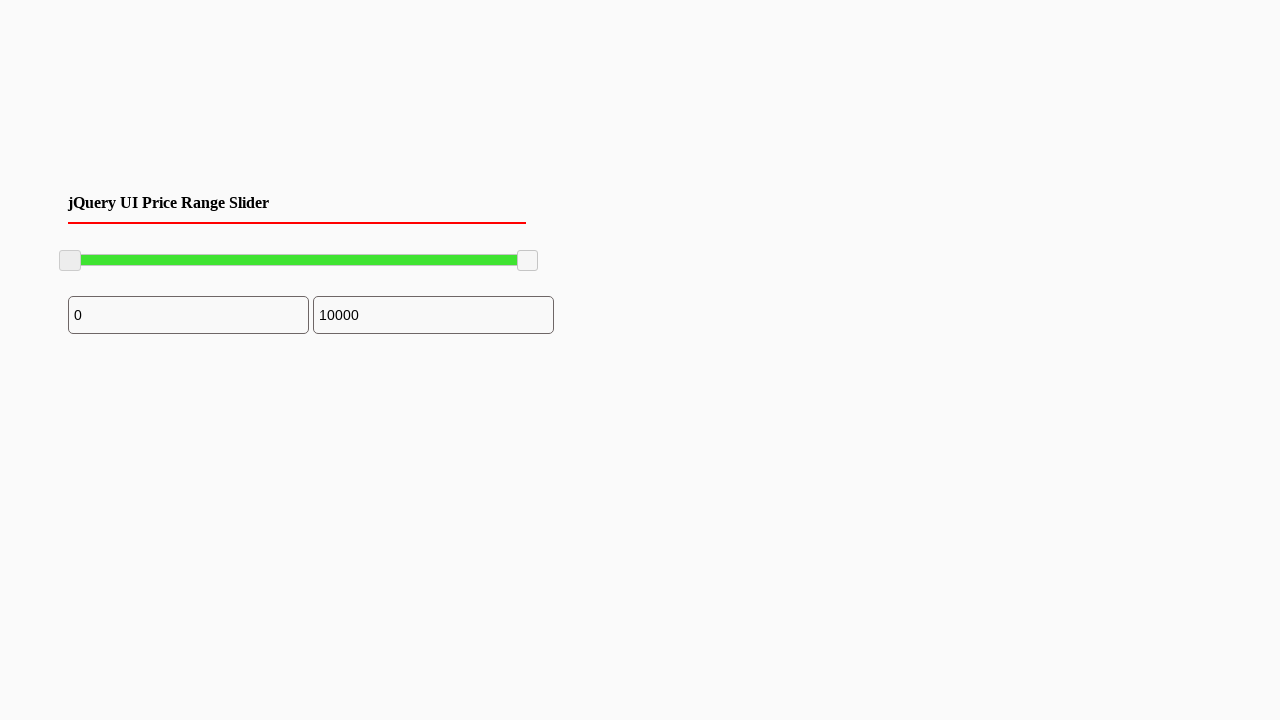

Pressed mouse button down on minimum slider at (70, 261)
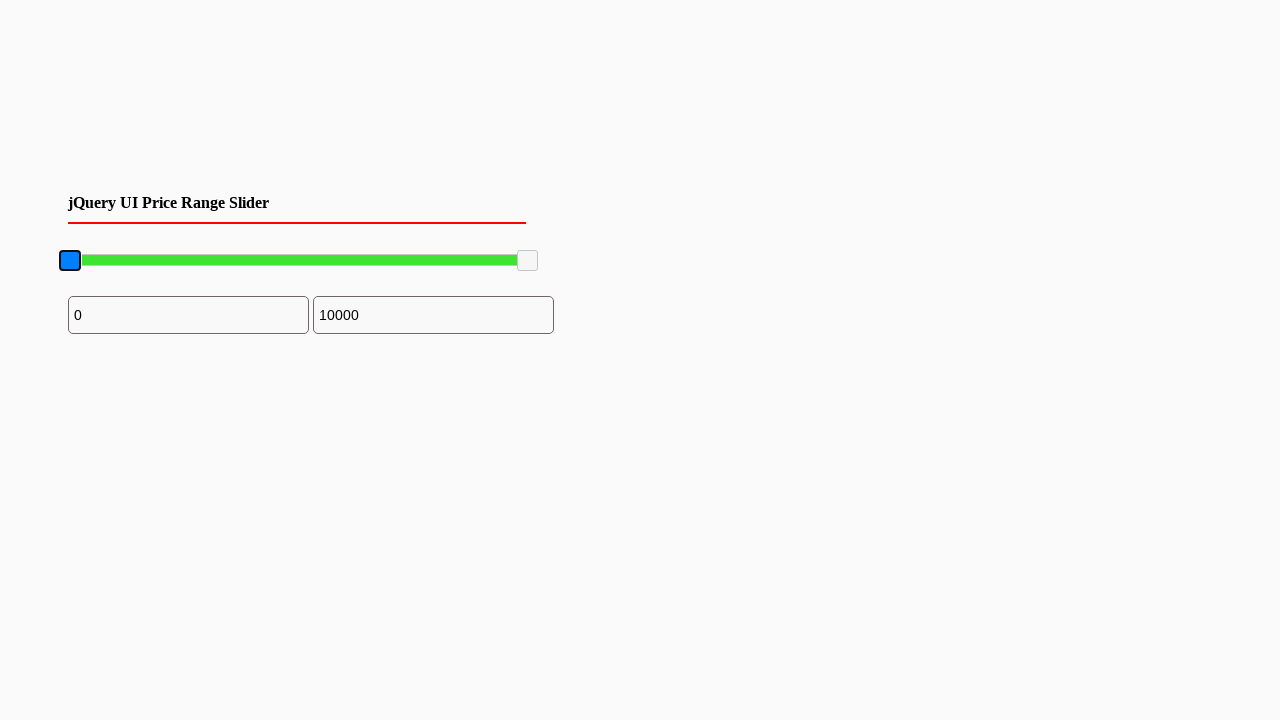

Dragged minimum slider 100 pixels to the right at (170, 261)
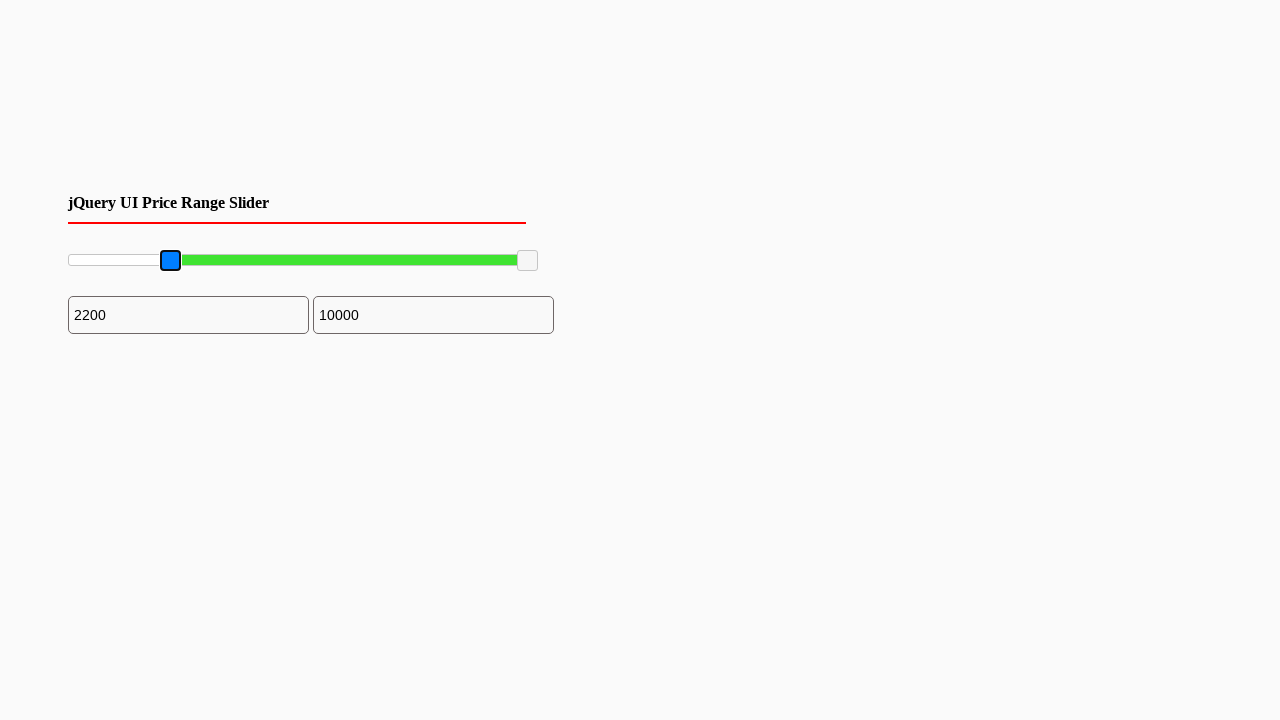

Released mouse button on minimum slider at (170, 261)
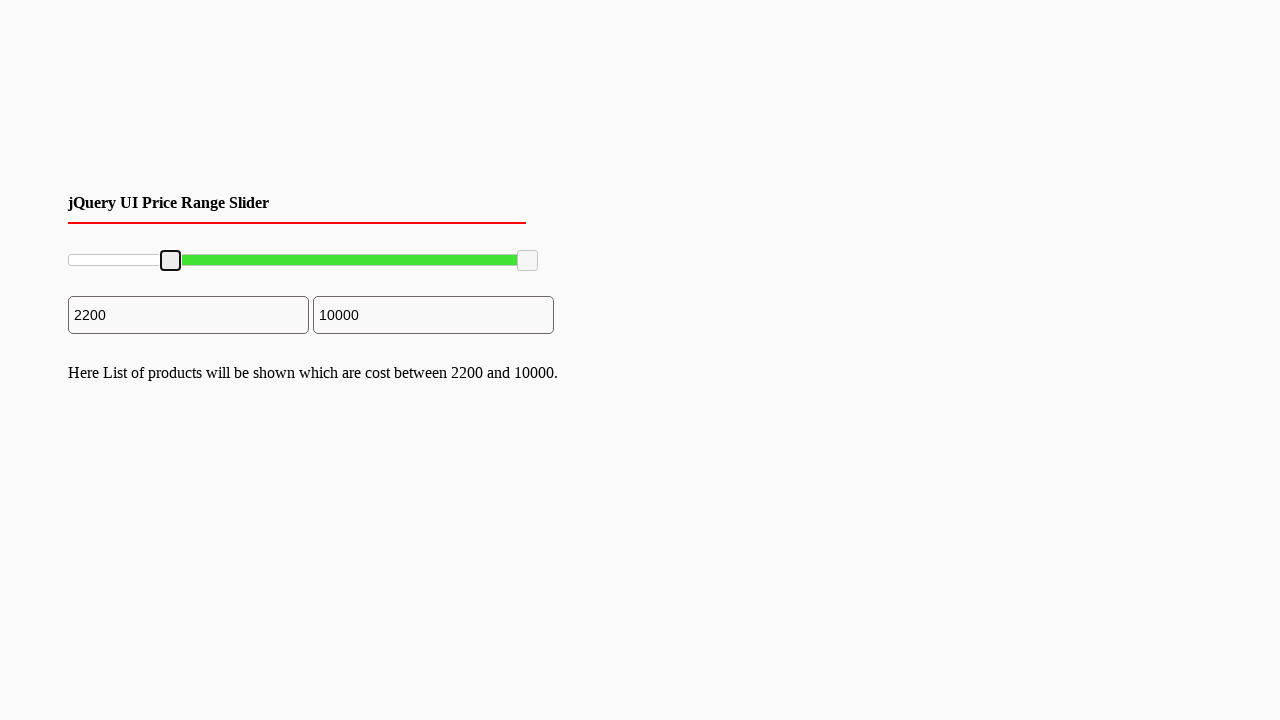

Located maximum price slider element
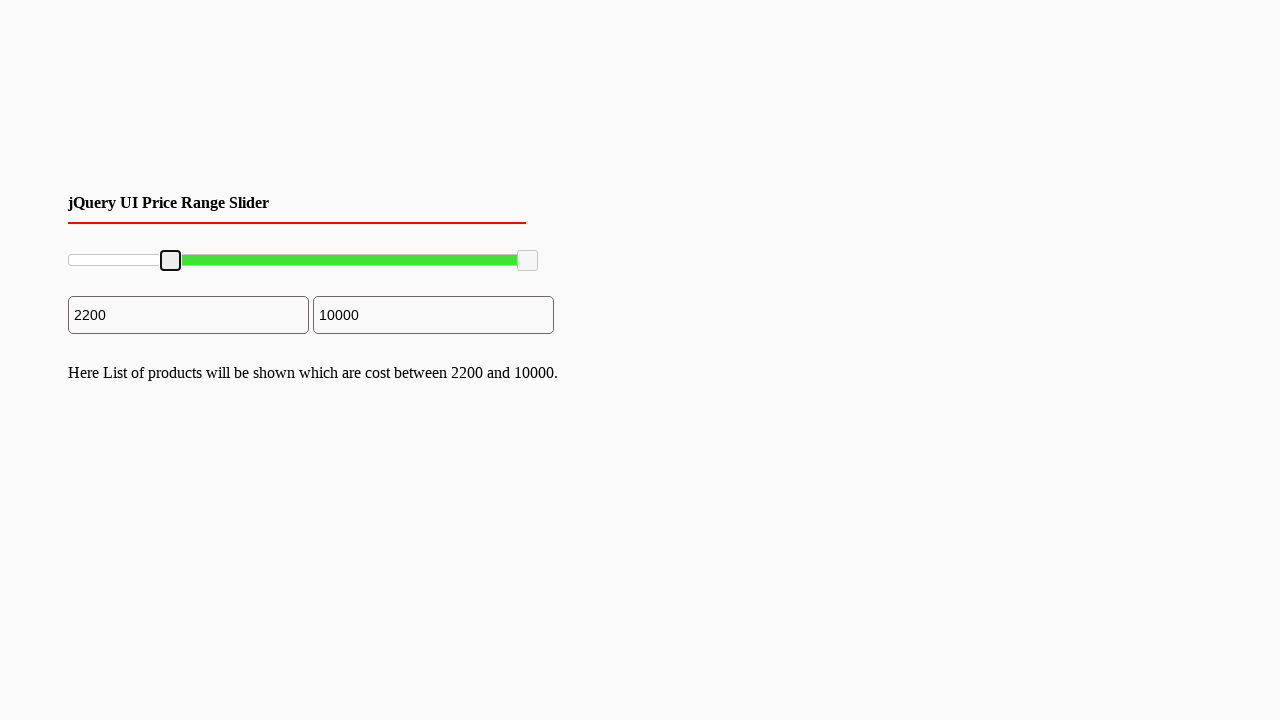

Retrieved bounding box of maximum slider
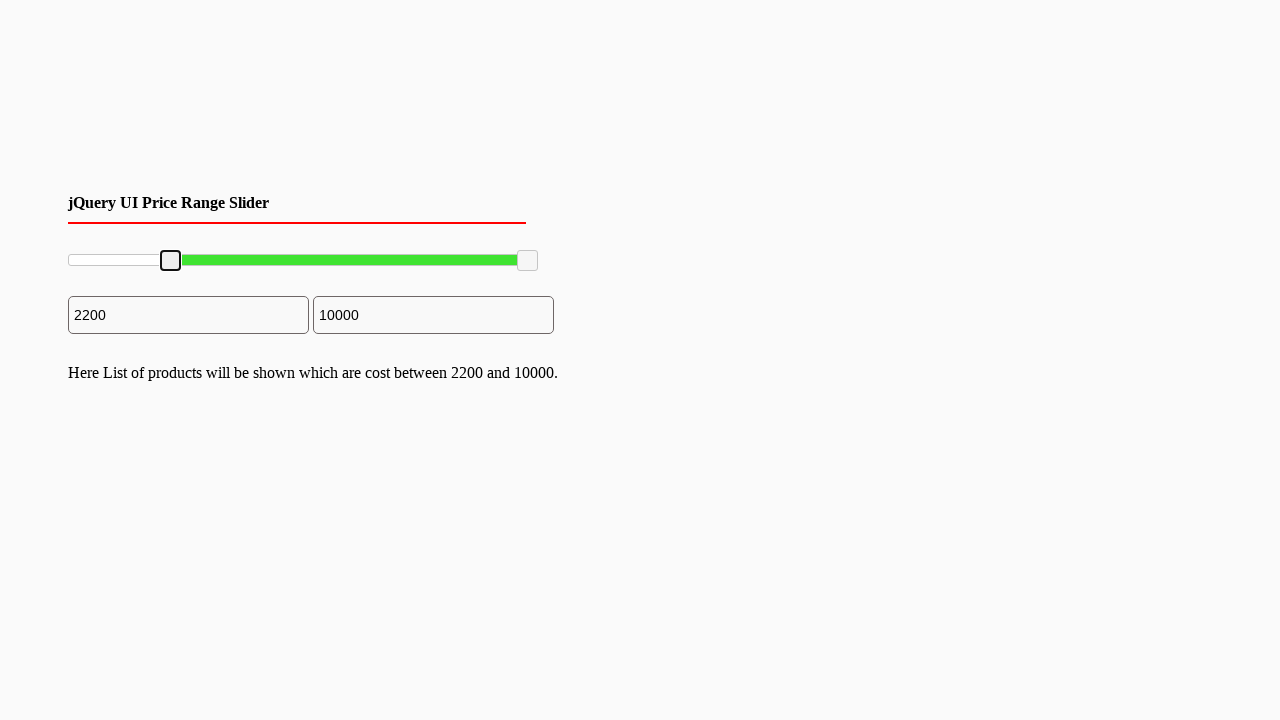

Moved mouse to center of maximum slider at (528, 261)
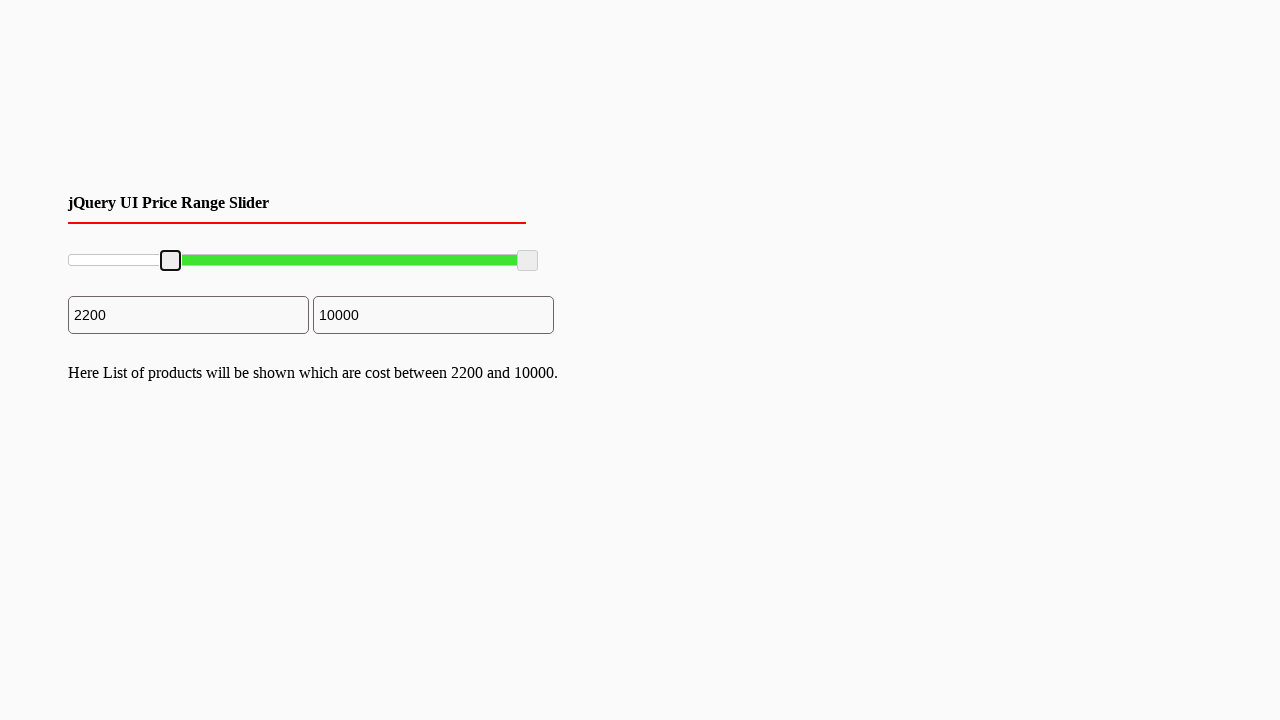

Pressed mouse button down on maximum slider at (528, 261)
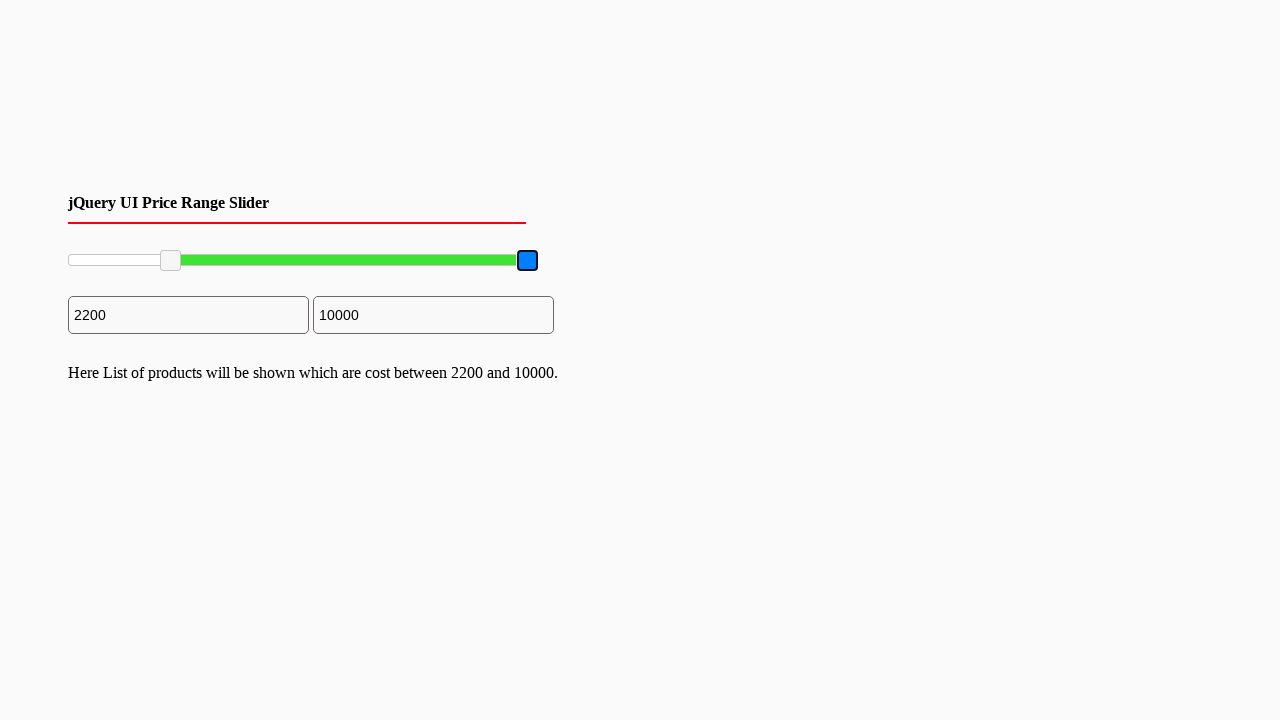

Dragged maximum slider 96 pixels to the left at (432, 261)
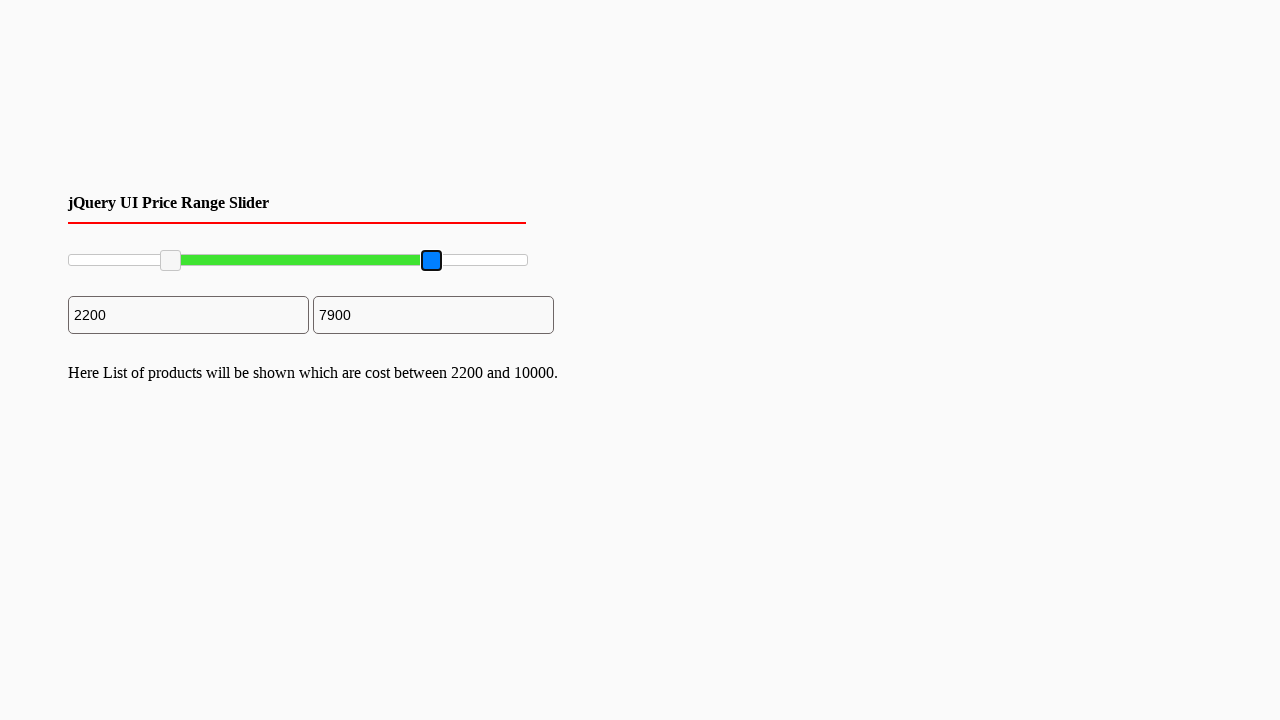

Released mouse button on maximum slider at (432, 261)
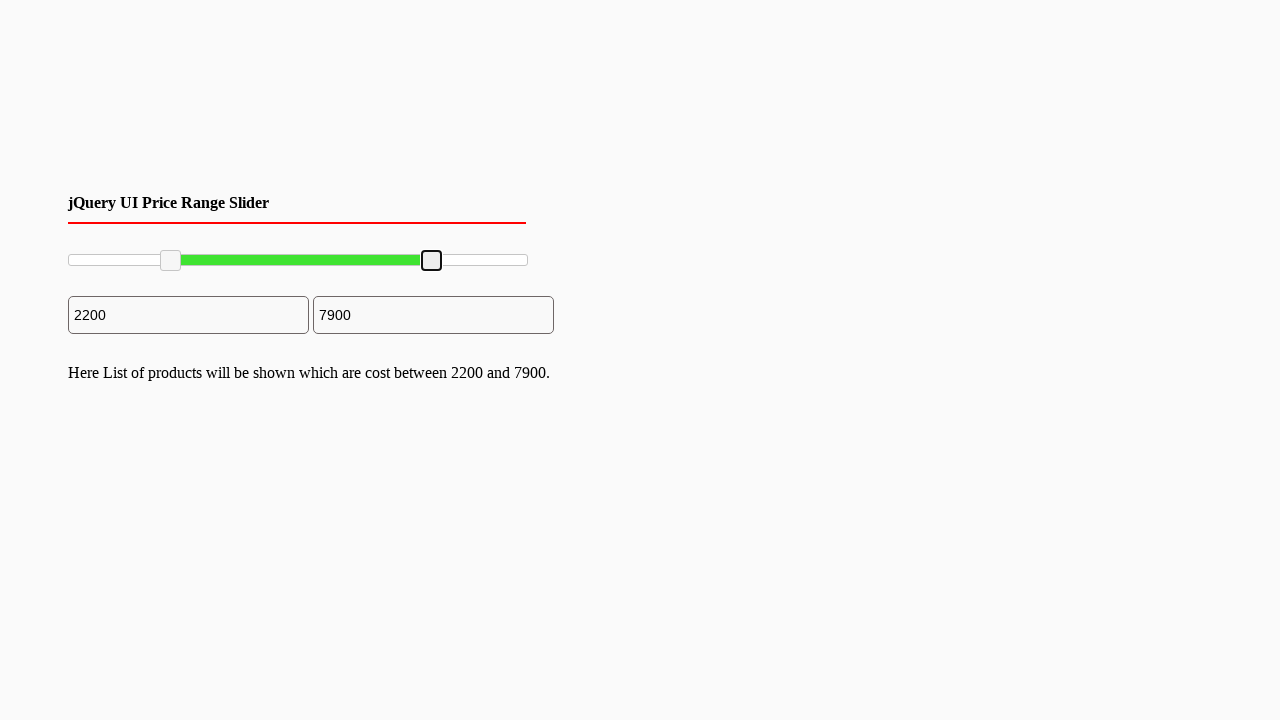

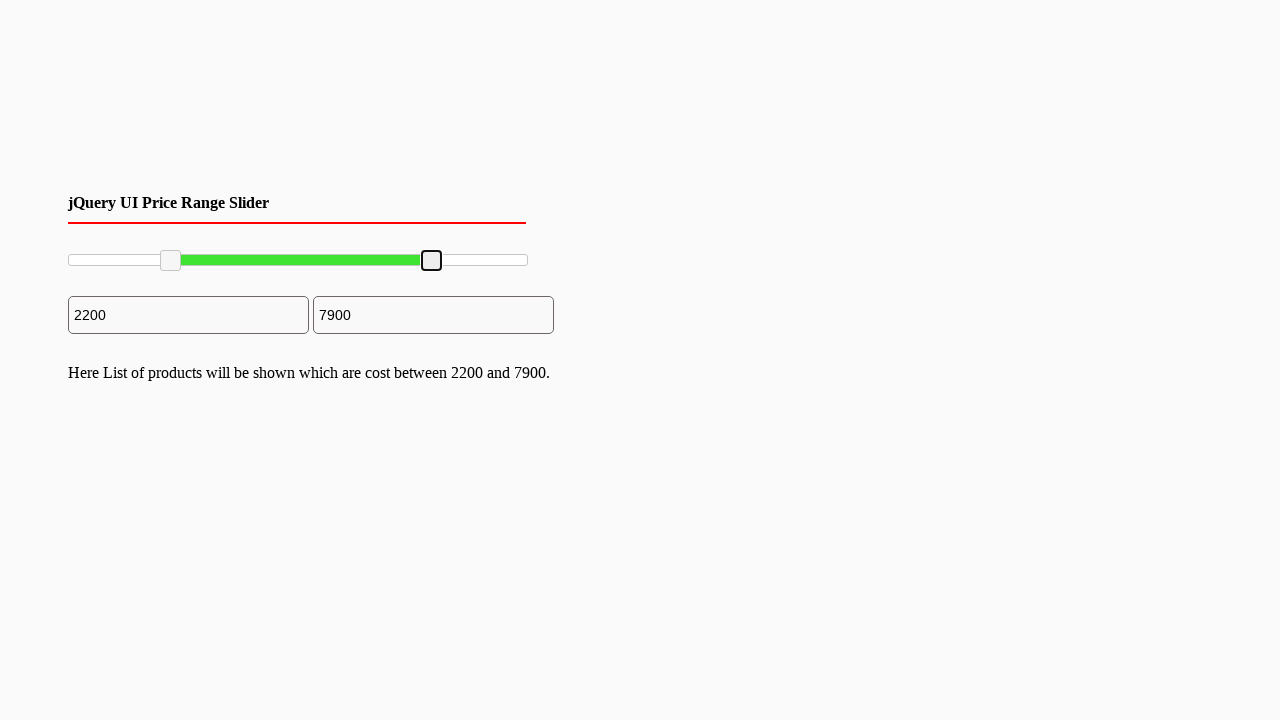